Tests handling a prompt dialog by clicking a button to trigger it and accepting the prompt with input text.

Starting URL: https://leafground.com/alert.xhtml

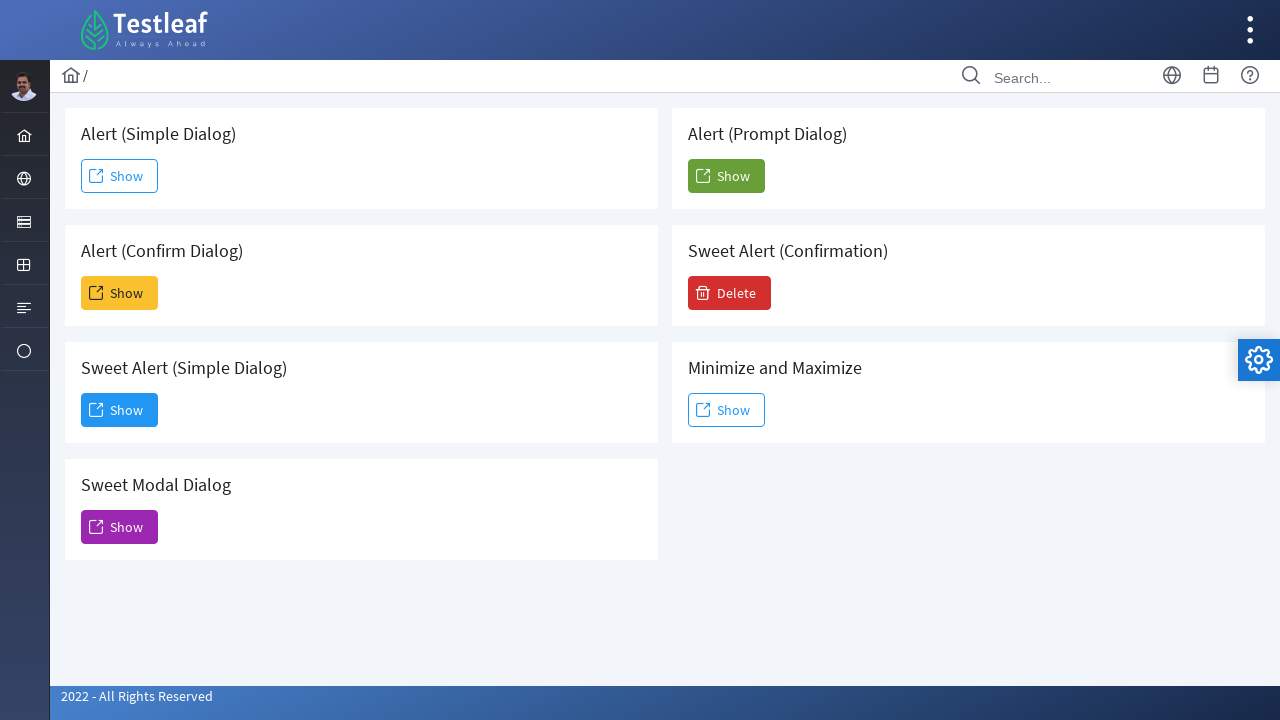

Set up dialog handler to accept prompt with input text 'Dilli babu'
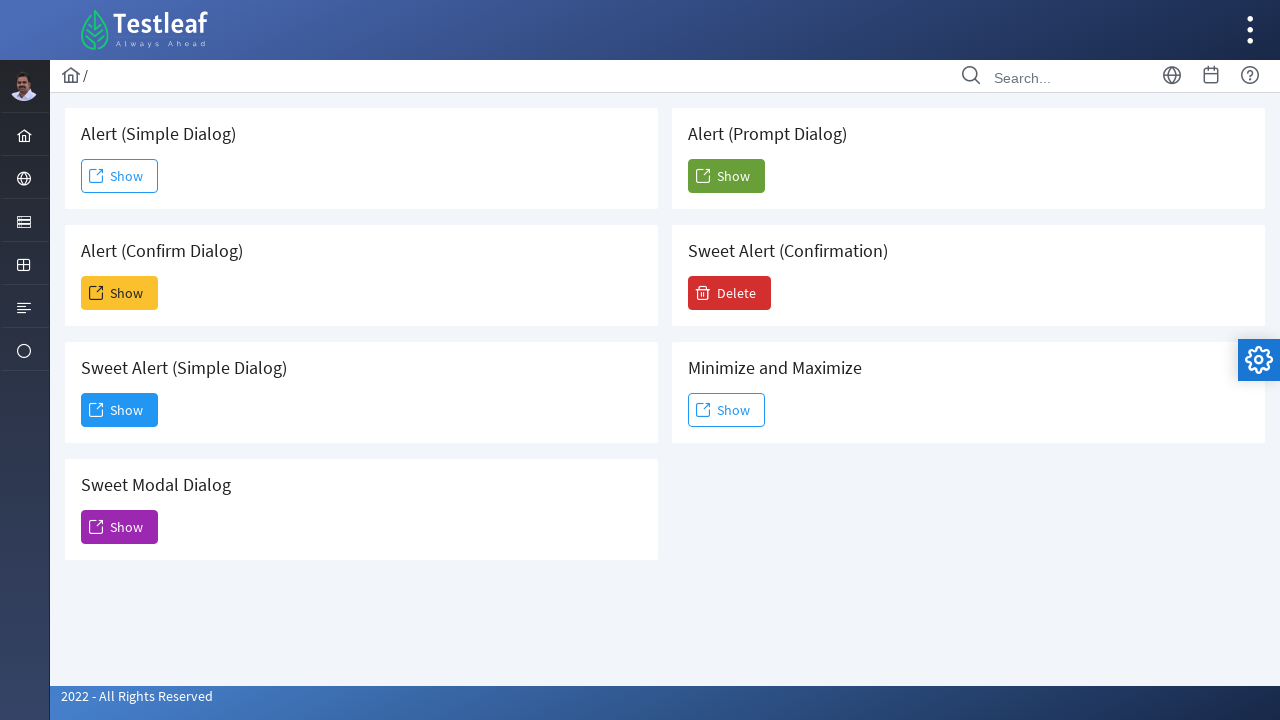

Located the Prompt Dialog alert card
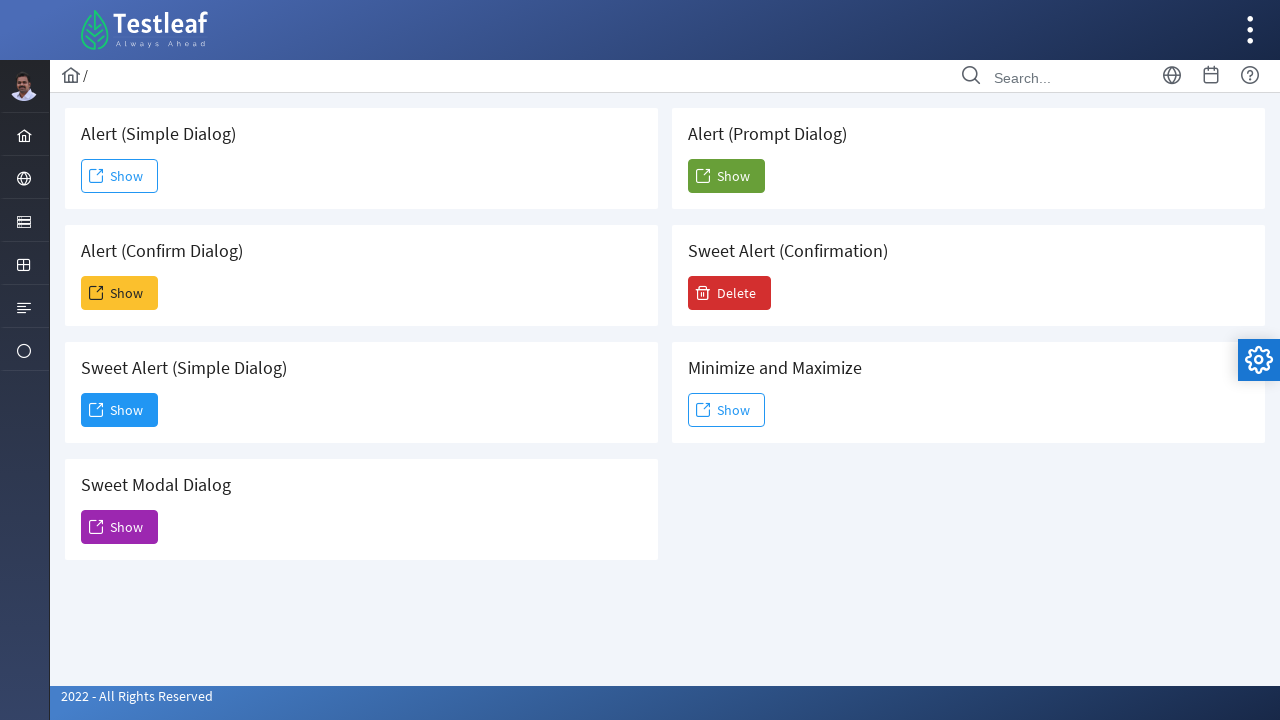

Located the Show button in the Prompt Dialog card
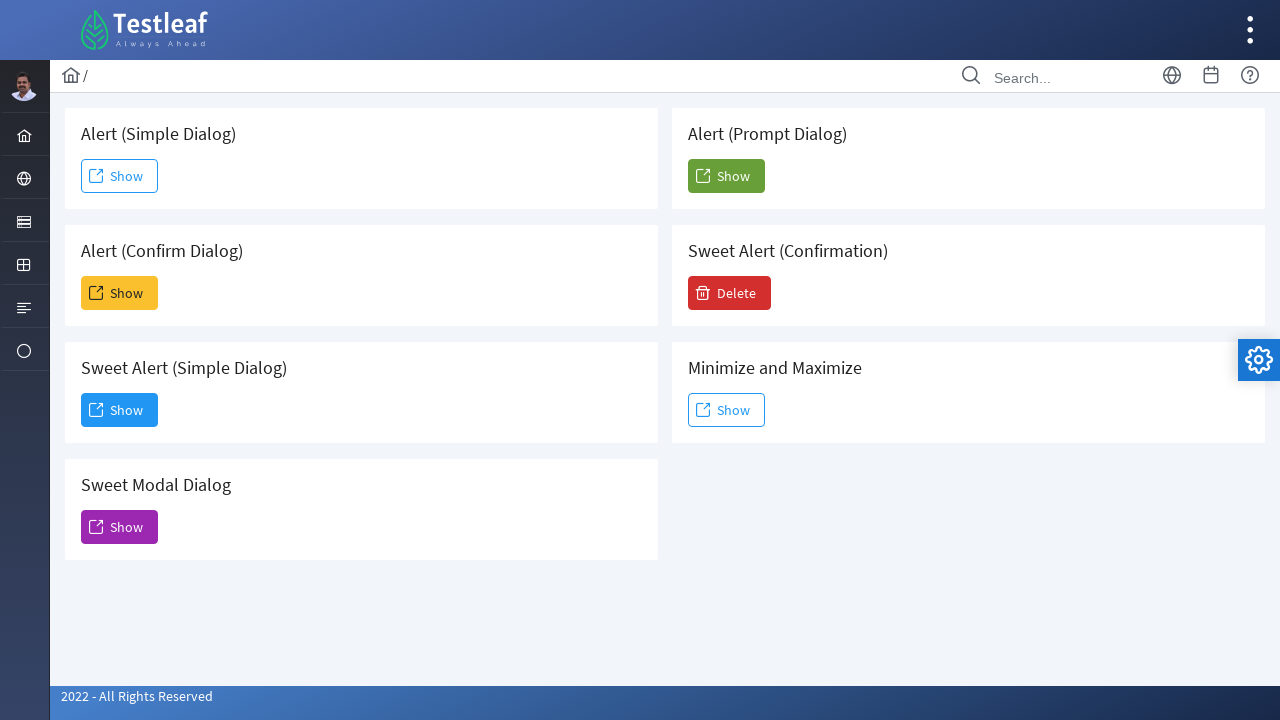

Clicked the Show button to trigger the prompt dialog at (726, 176) on .card >> internal:has-text=" Alert (Prompt Dialog)"i >> xpath=//span[text()='Sho
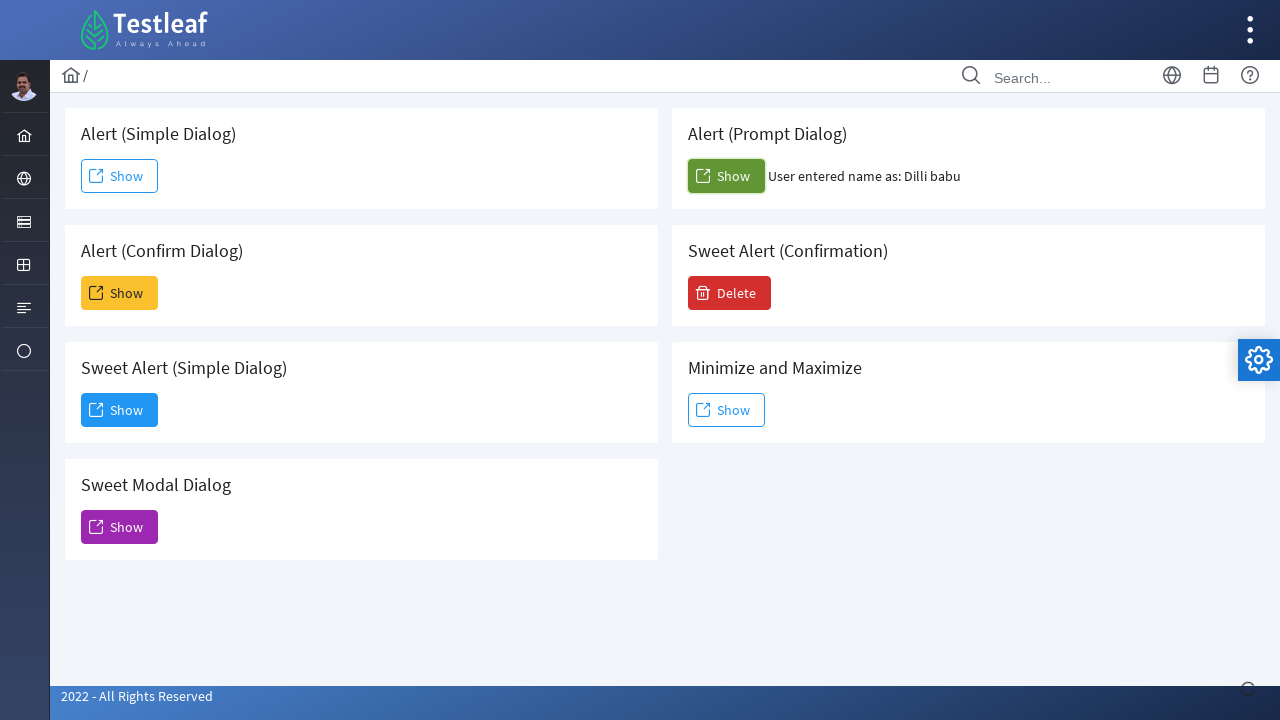

Waited for dialog interaction to complete
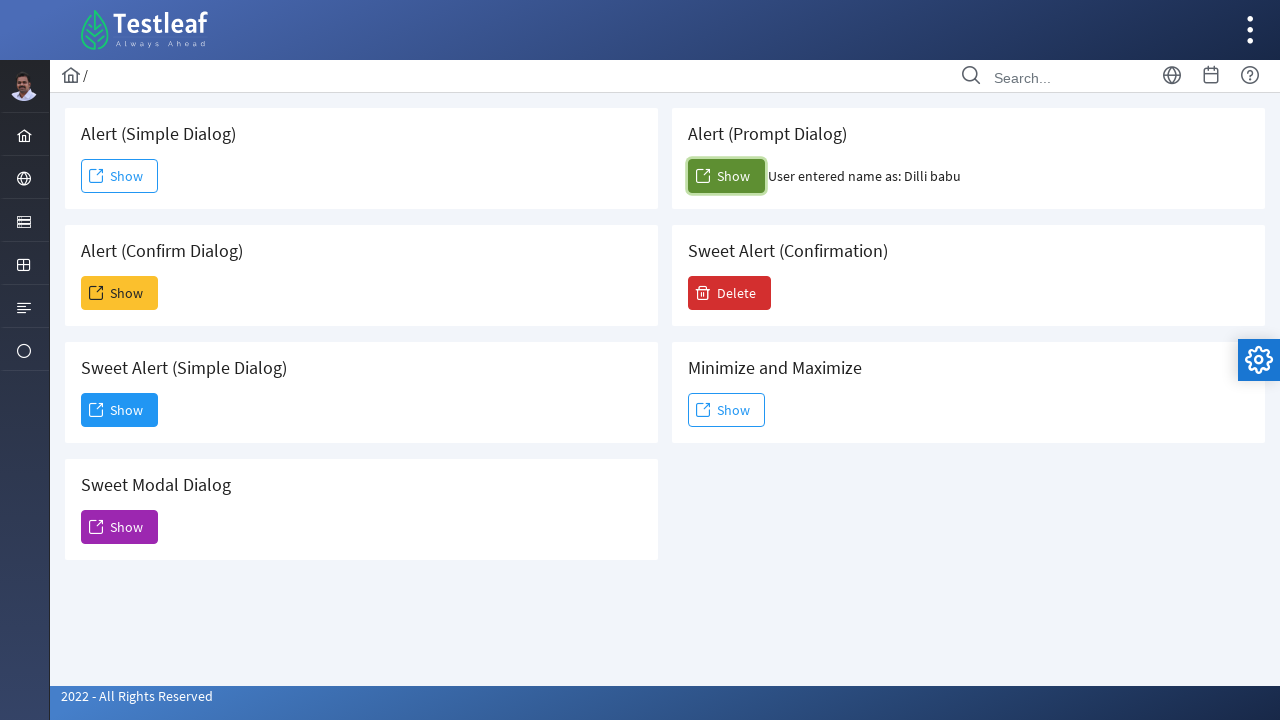

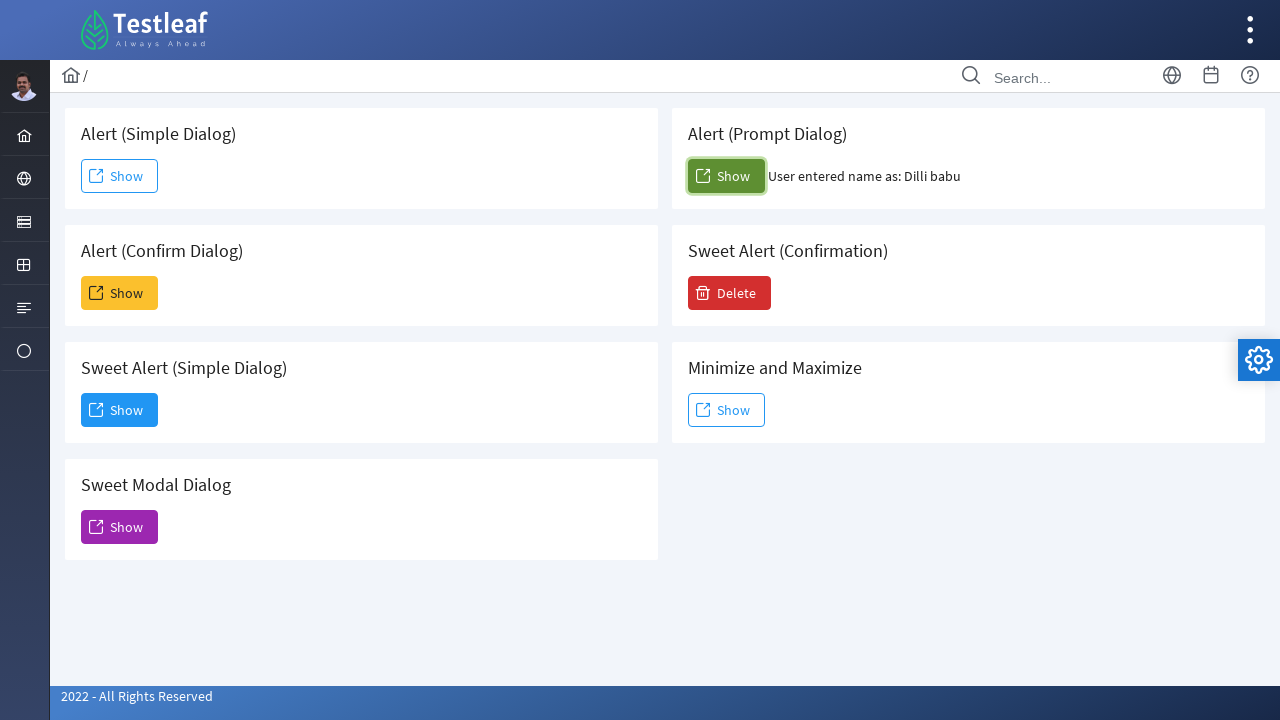